Tests a demo login page by clicking the login button to navigate to the app window. This is Applitools' demo site where the login button works without credentials.

Starting URL: https://demo.applitools.com/

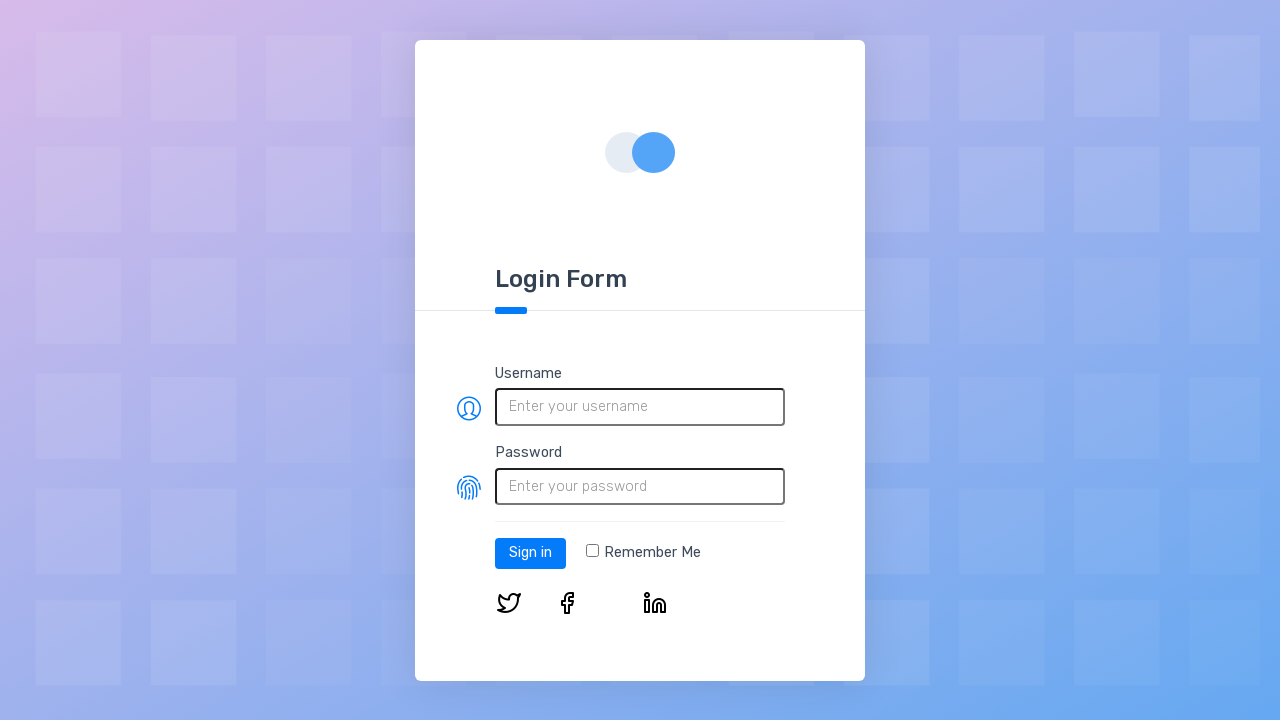

Set viewport to 800x600
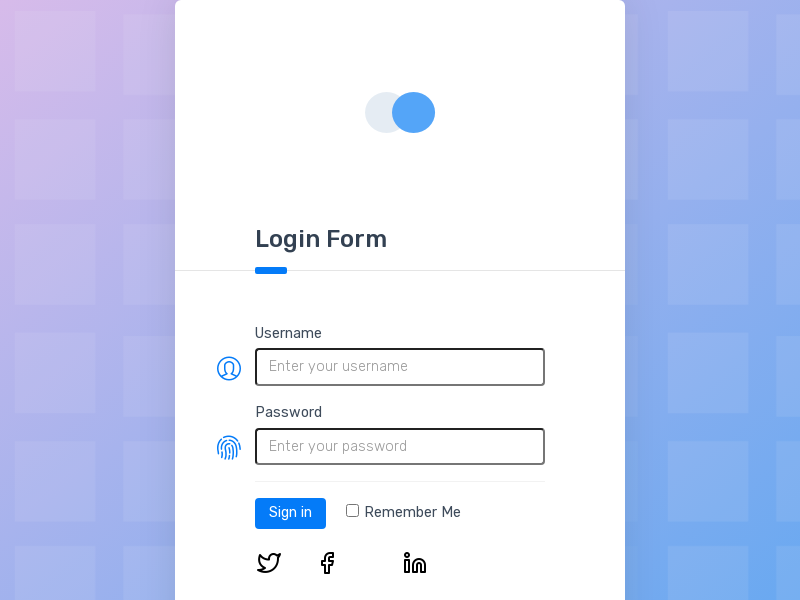

Login button loaded on demo page
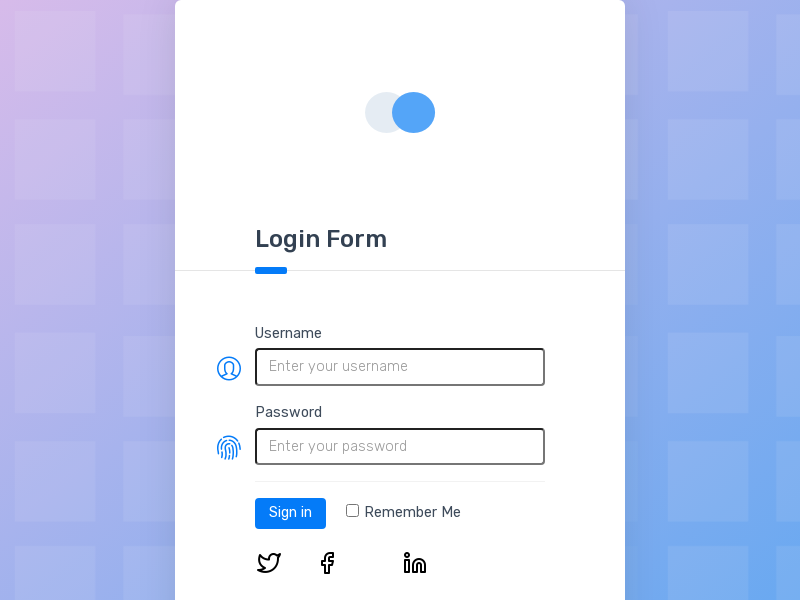

Clicked login button to navigate to app at (290, 513) on #log-in
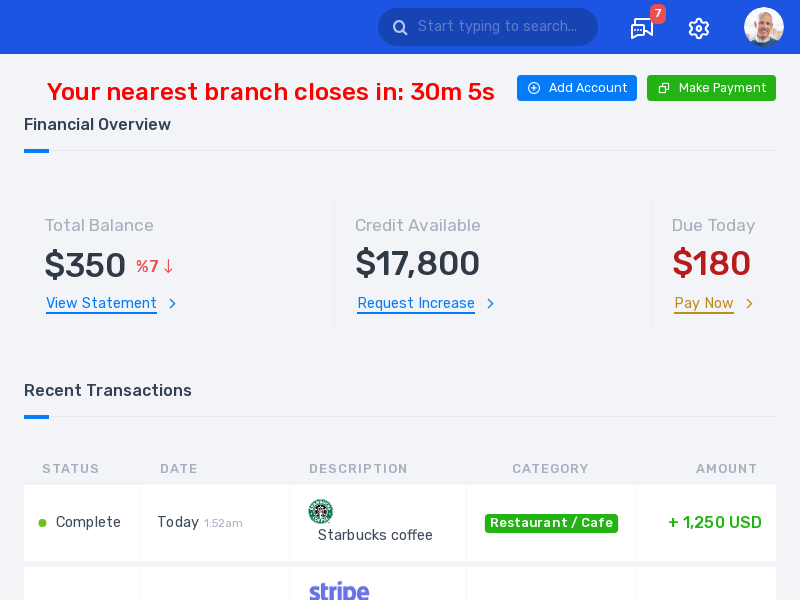

App page loaded after login (networkidle)
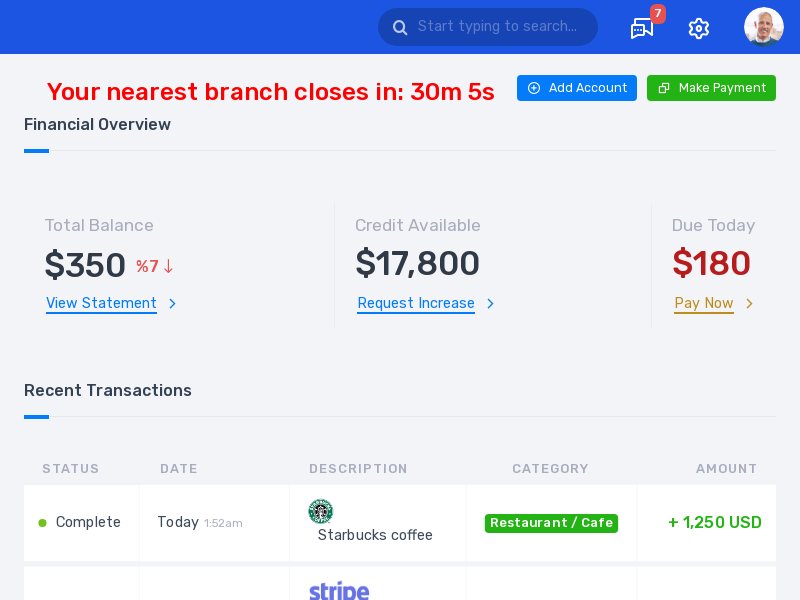

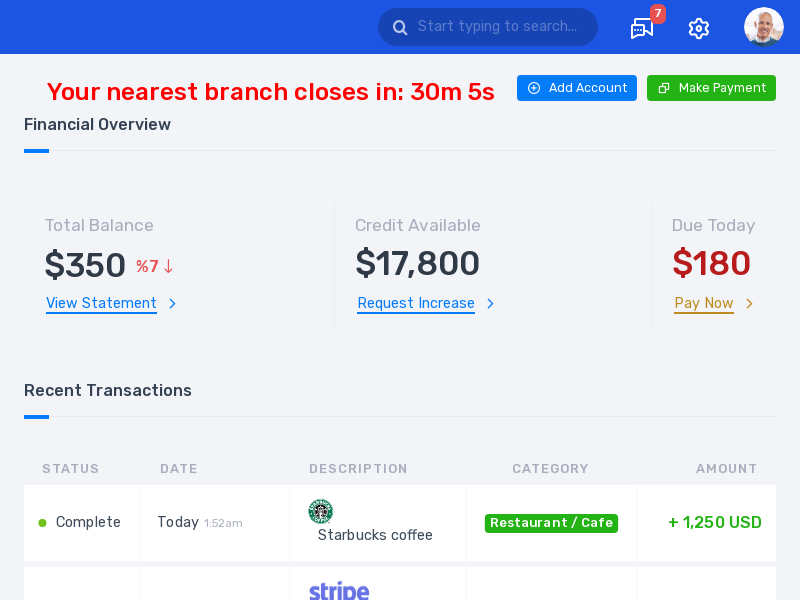